Tests adding todo items to the list by filling the input field and pressing Enter twice to create two items.

Starting URL: https://demo.playwright.dev/todomvc

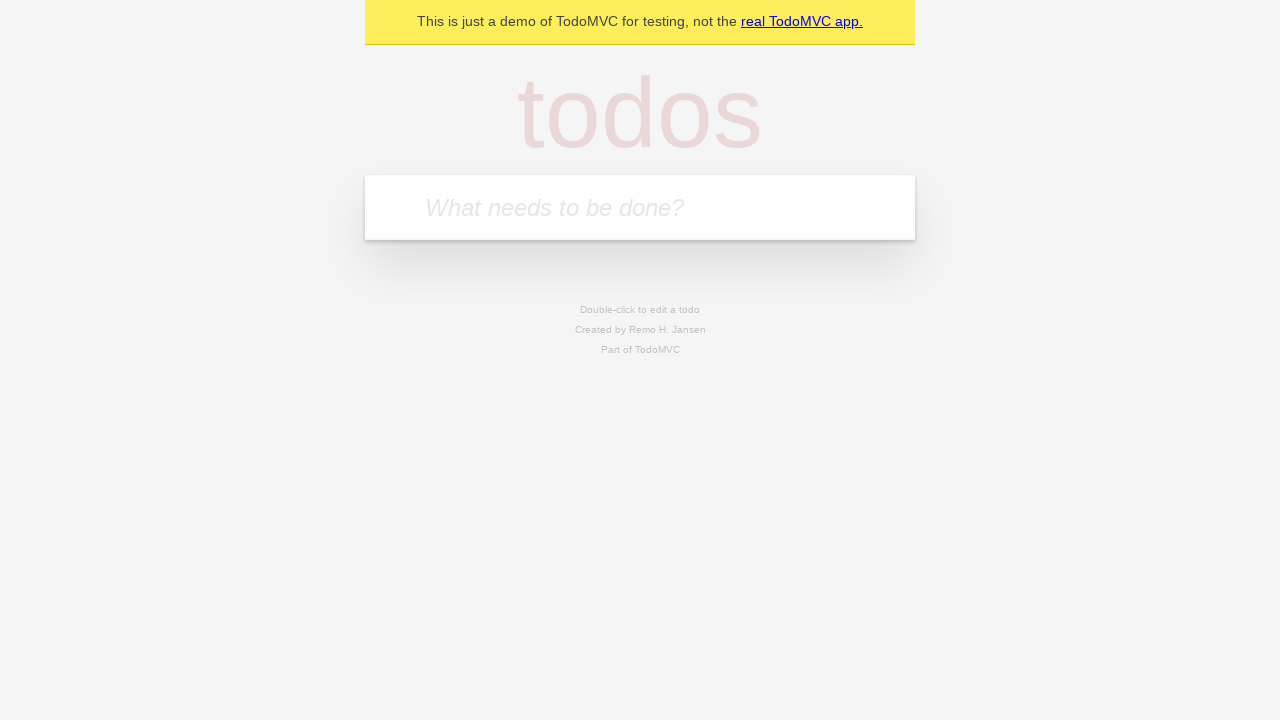

Filled todo input field with 'buy some cheese' on internal:attr=[placeholder="What needs to be done?"i]
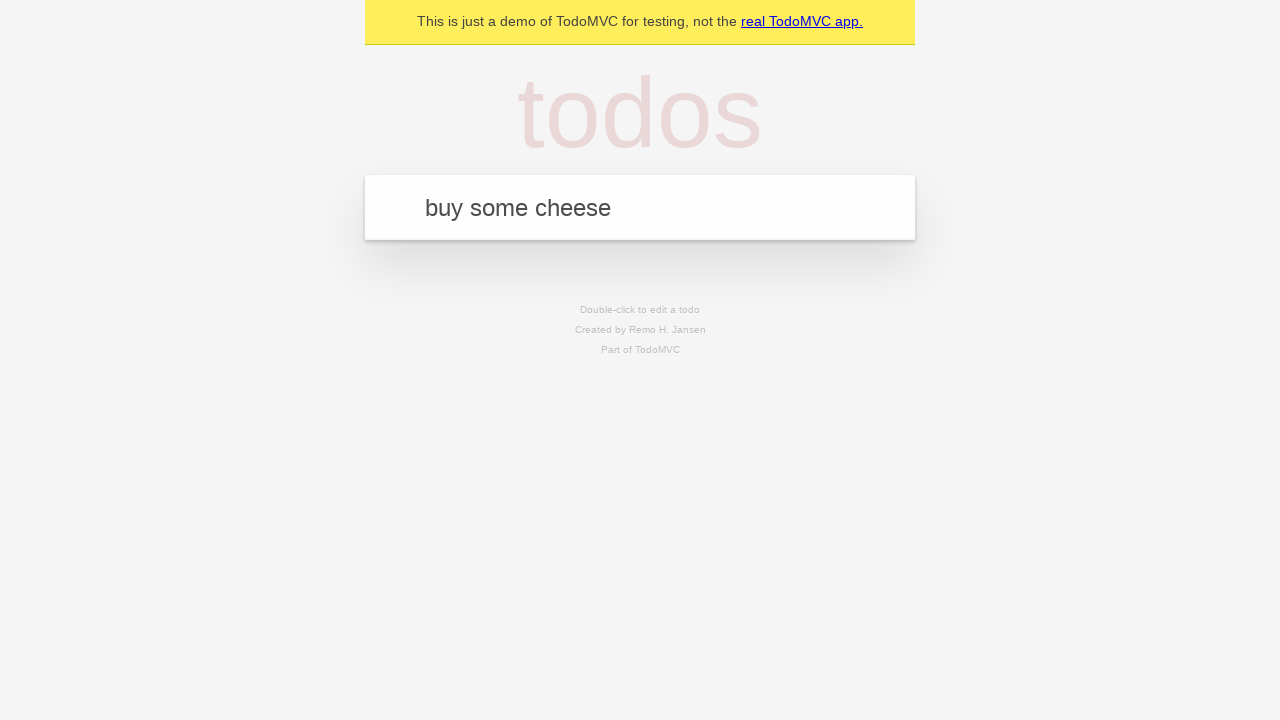

Pressed Enter to create first todo item on internal:attr=[placeholder="What needs to be done?"i]
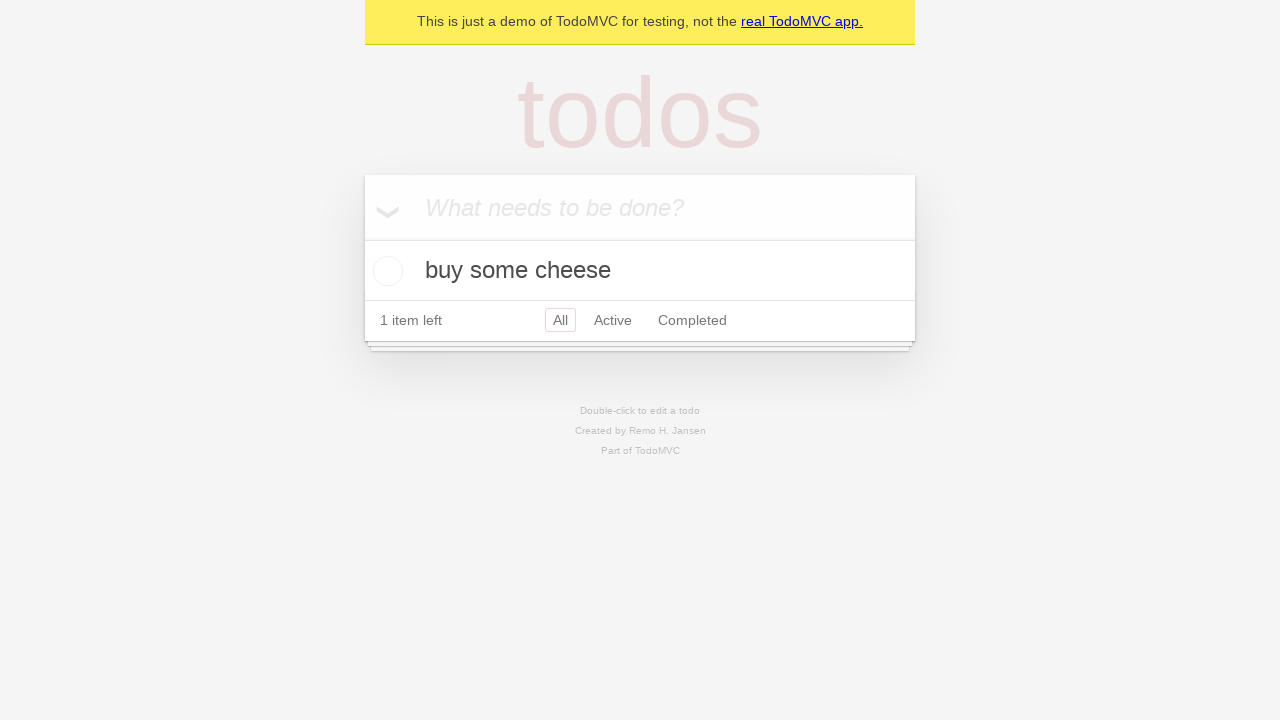

Filled todo input field with 'feed the cat' on internal:attr=[placeholder="What needs to be done?"i]
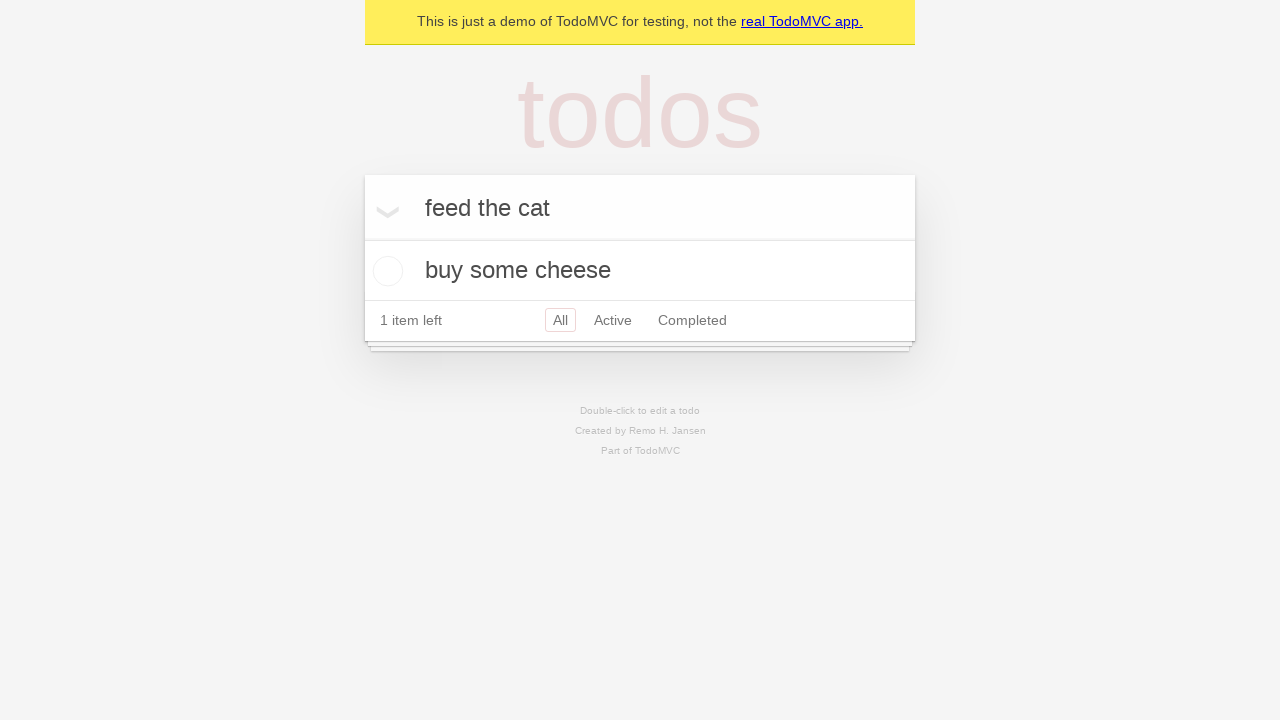

Pressed Enter to create second todo item on internal:attr=[placeholder="What needs to be done?"i]
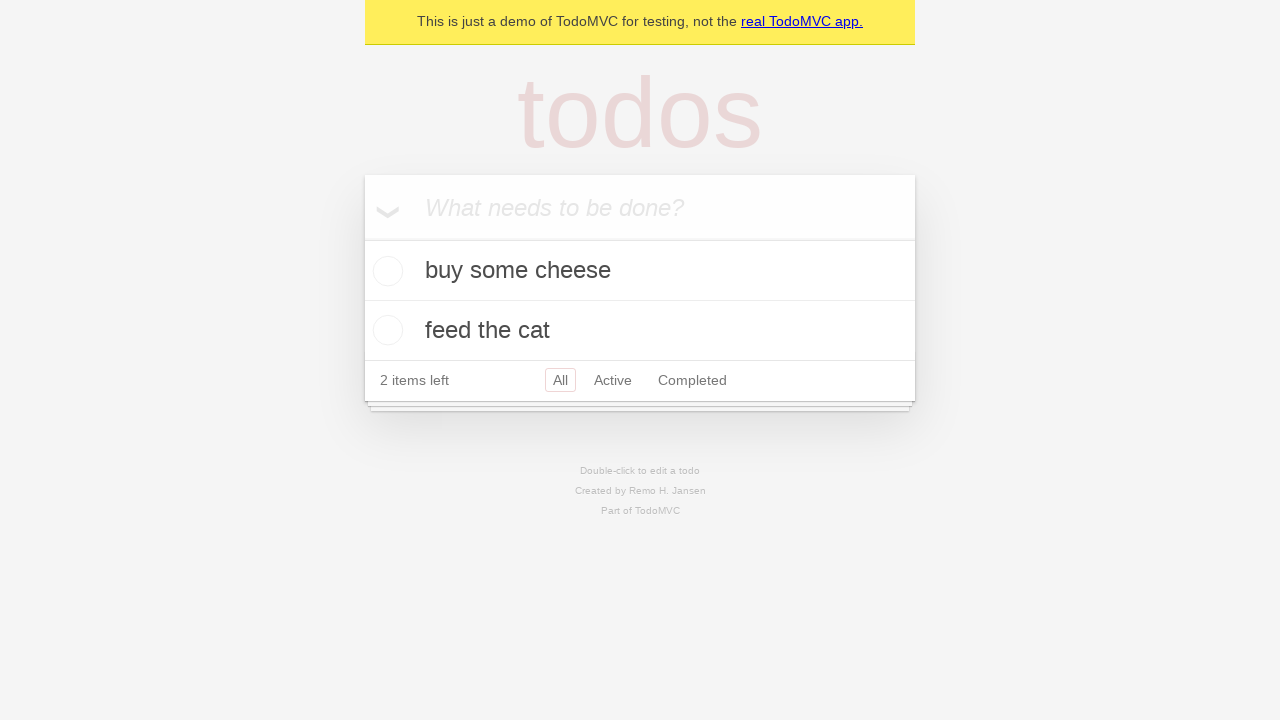

Todo items loaded and visible
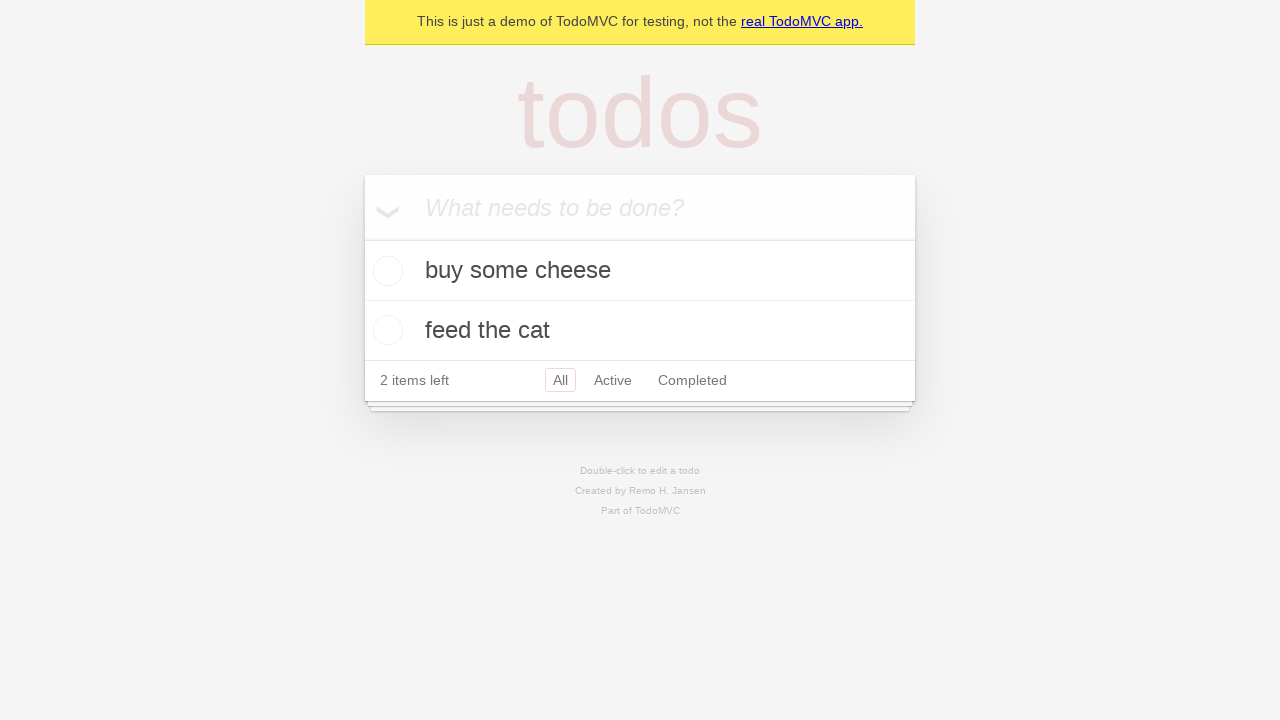

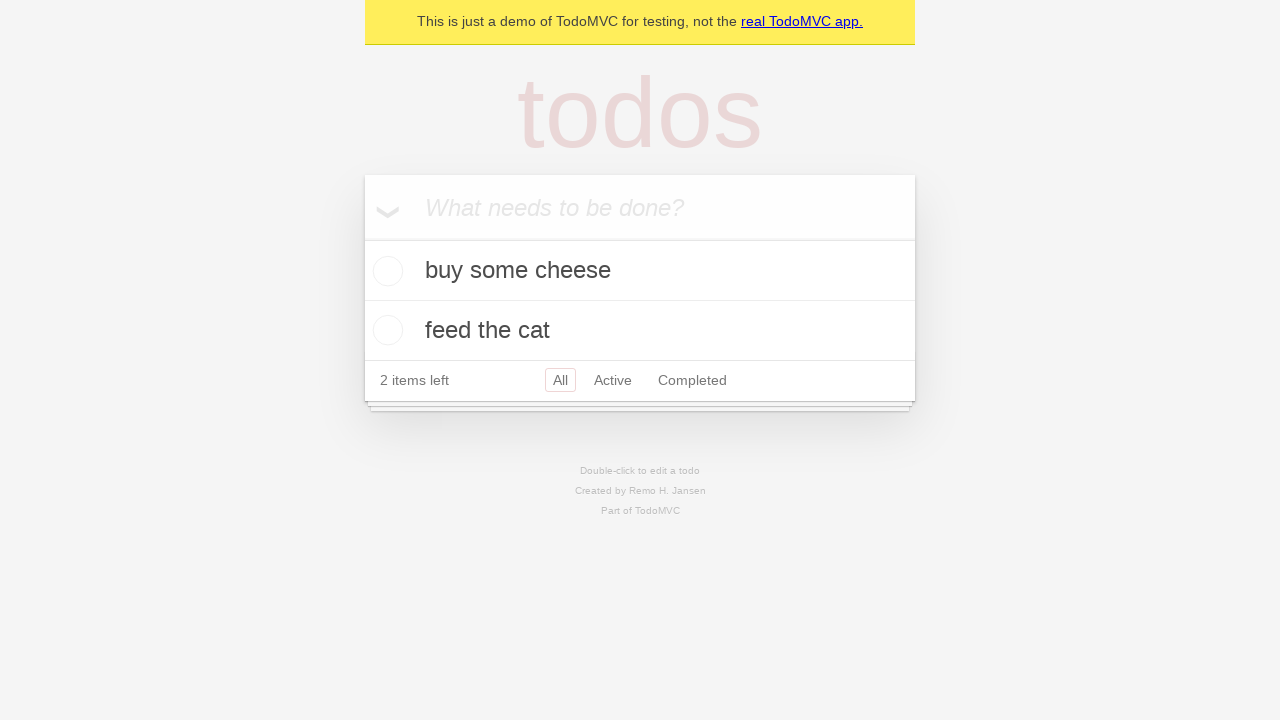